Tests confirmation alert by clicking OK and Cancel buttons to verify different outcomes

Starting URL: https://loopcamp.vercel.app/javascript-alerts.html

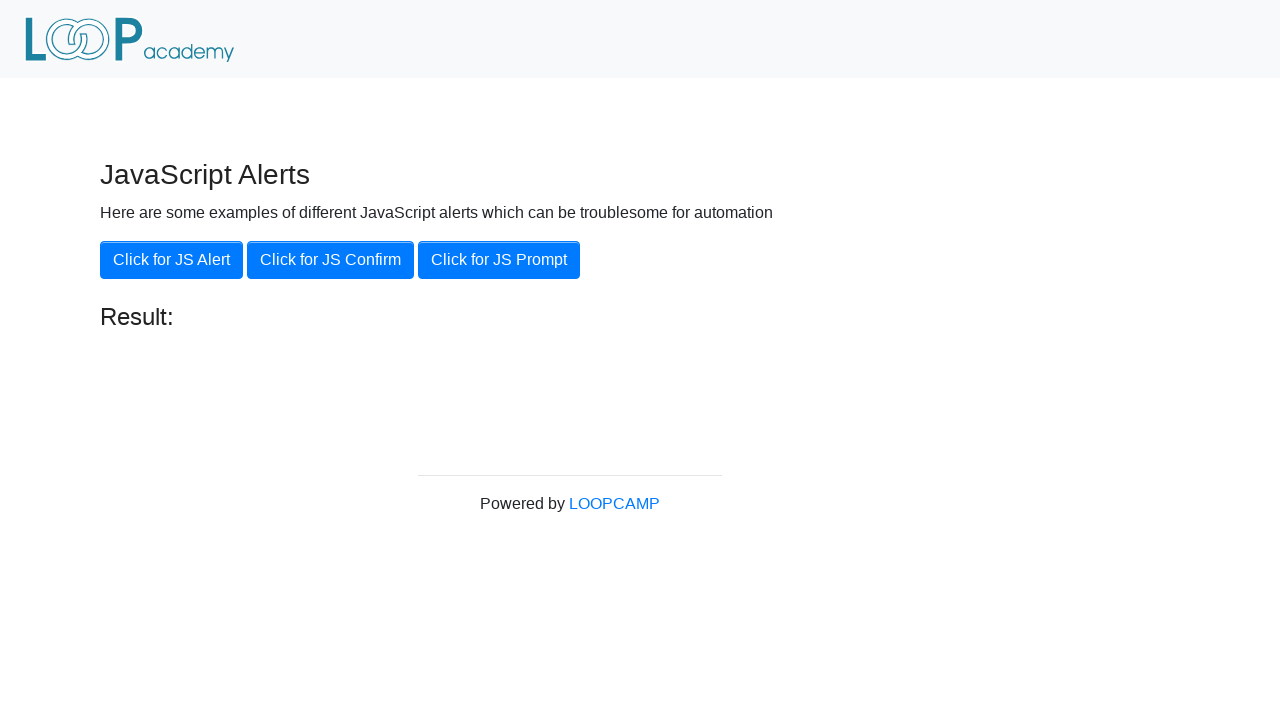

Set up dialog handler to accept confirmation alert
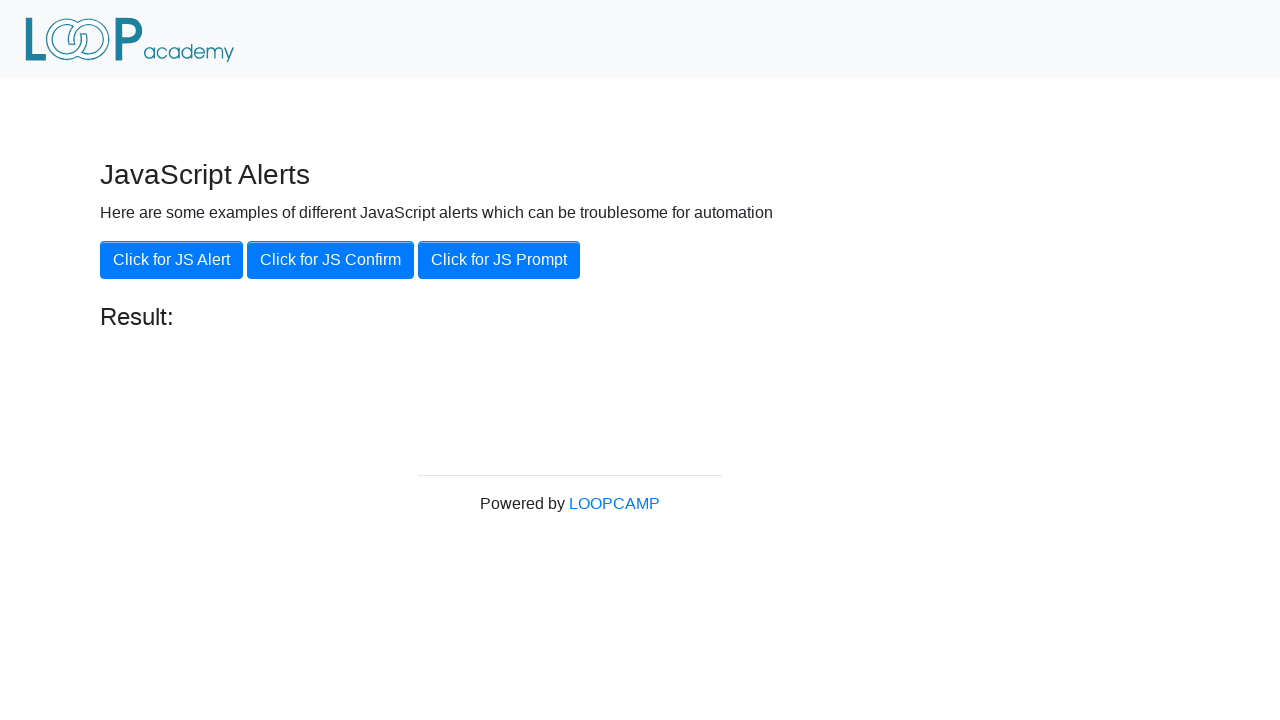

Clicked 'Click for JS Confirm' button to trigger confirmation alert at (330, 260) on xpath=//button[.='Click for JS Confirm']
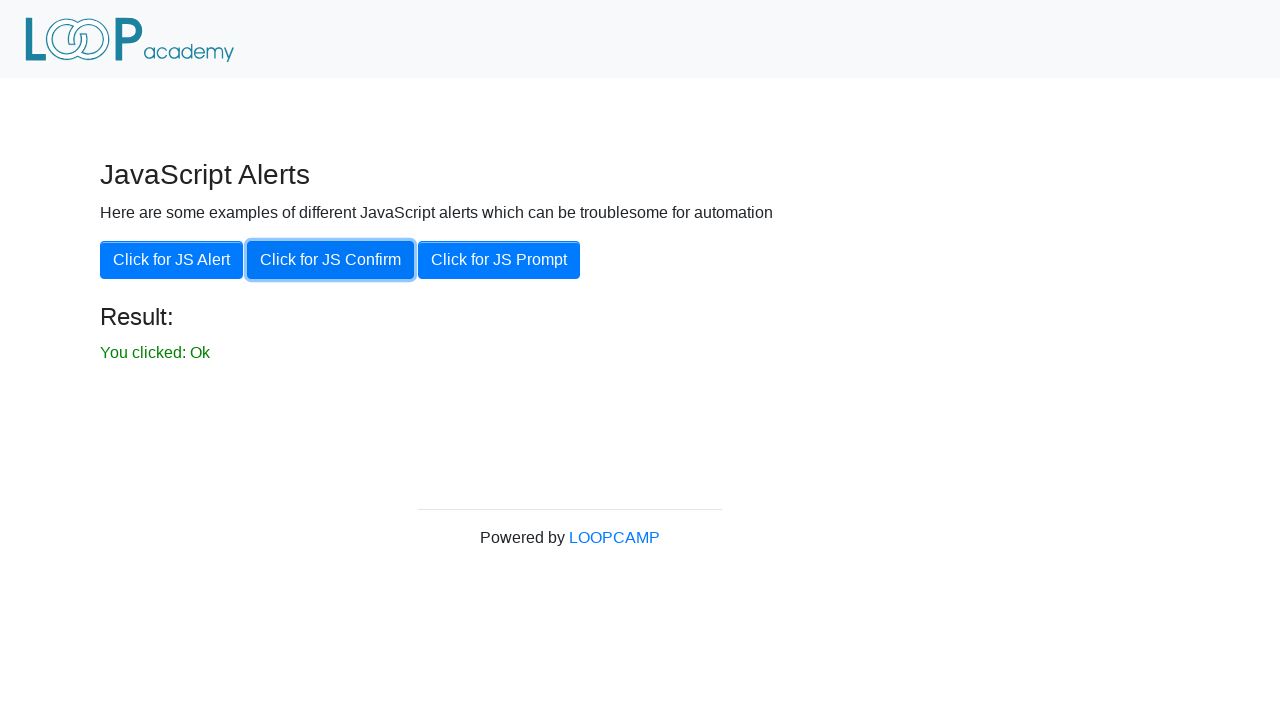

Confirmation alert handled and result message appeared after clicking OK
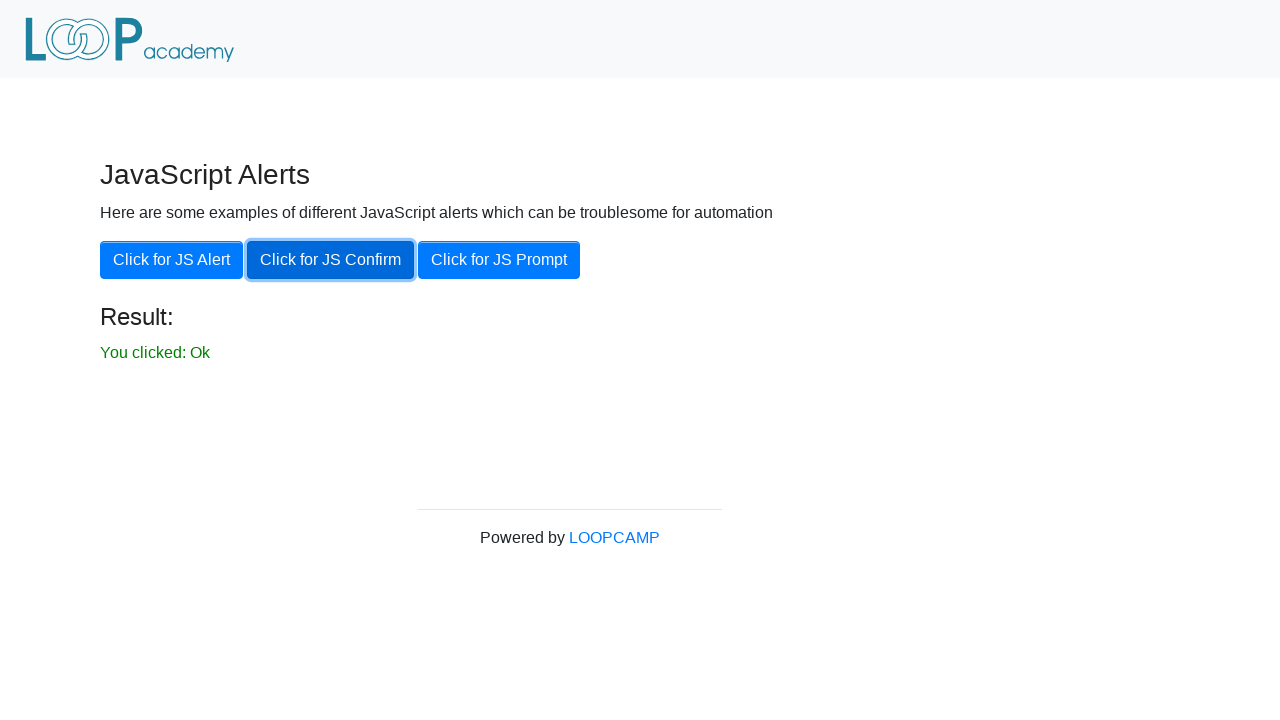

Set up dialog handler to dismiss confirmation alert
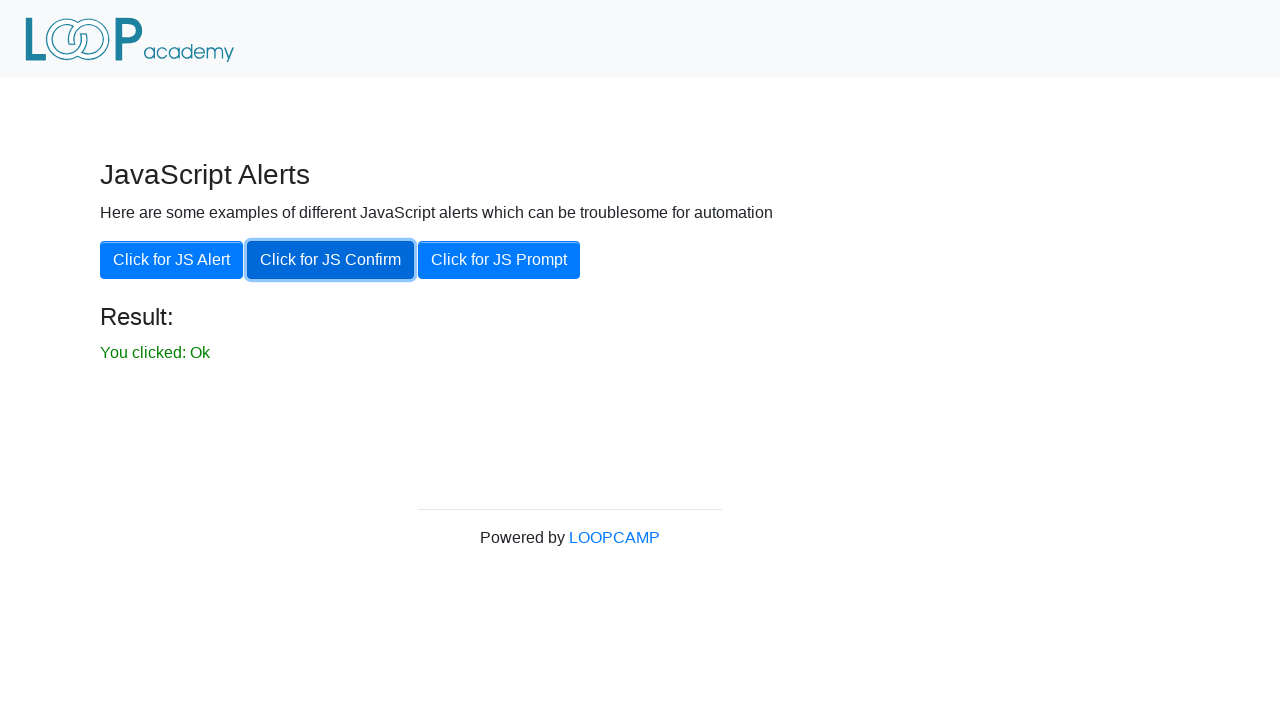

Clicked 'Click for JS Confirm' button to trigger confirmation alert again at (330, 260) on xpath=//button[.='Click for JS Confirm']
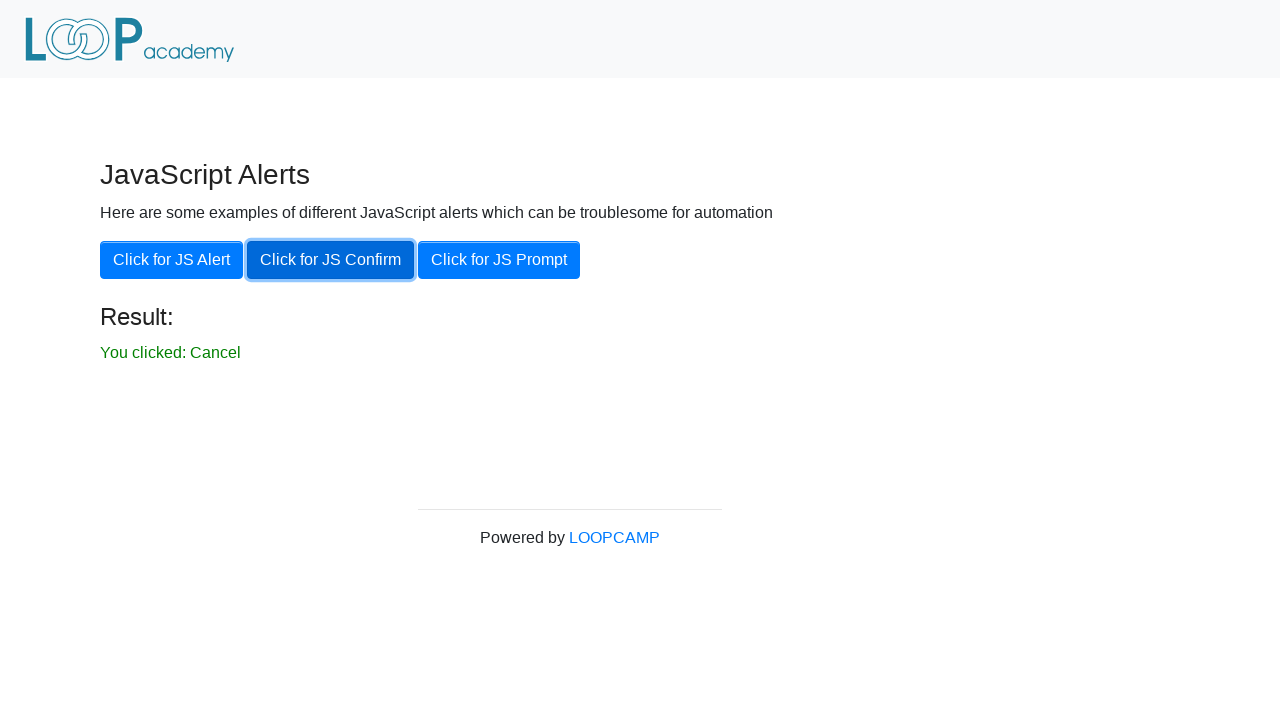

Confirmation alert handled and result message appeared after clicking Cancel
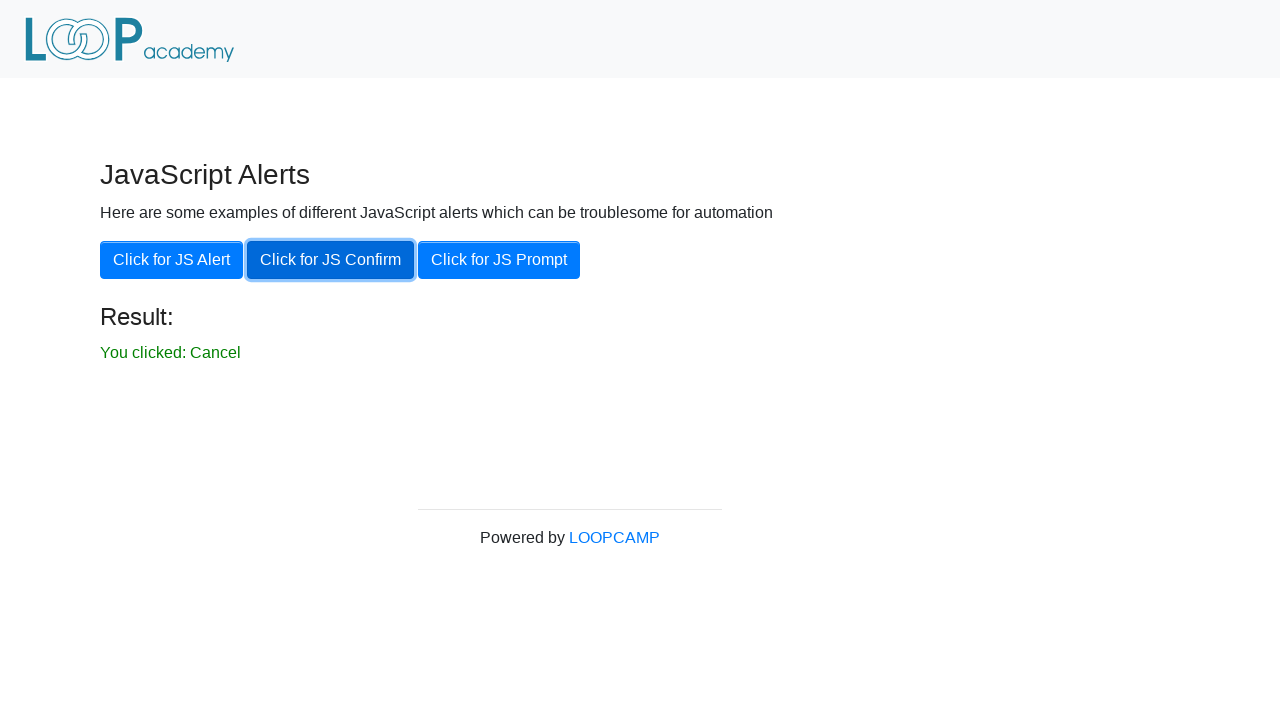

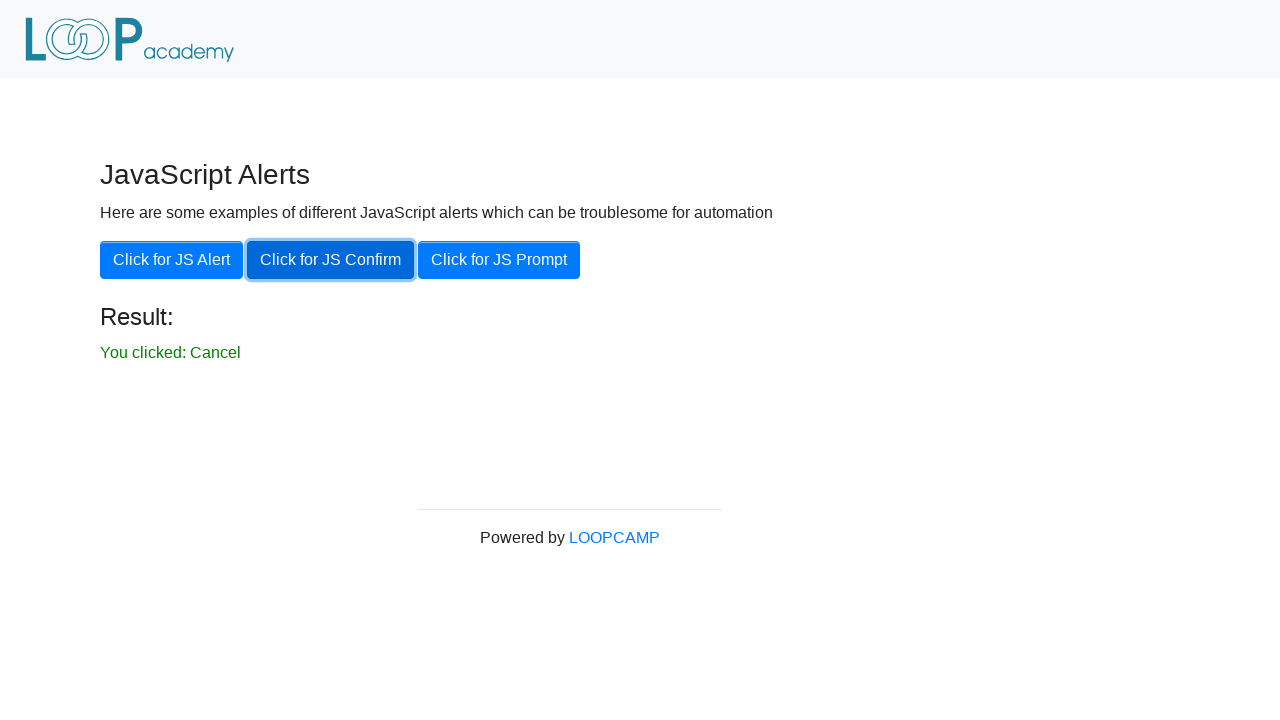